Navigates to the Demoblaze homepage and waits for product links to load, verifying the product listing is displayed

Starting URL: https://www.demoblaze.com/index.html

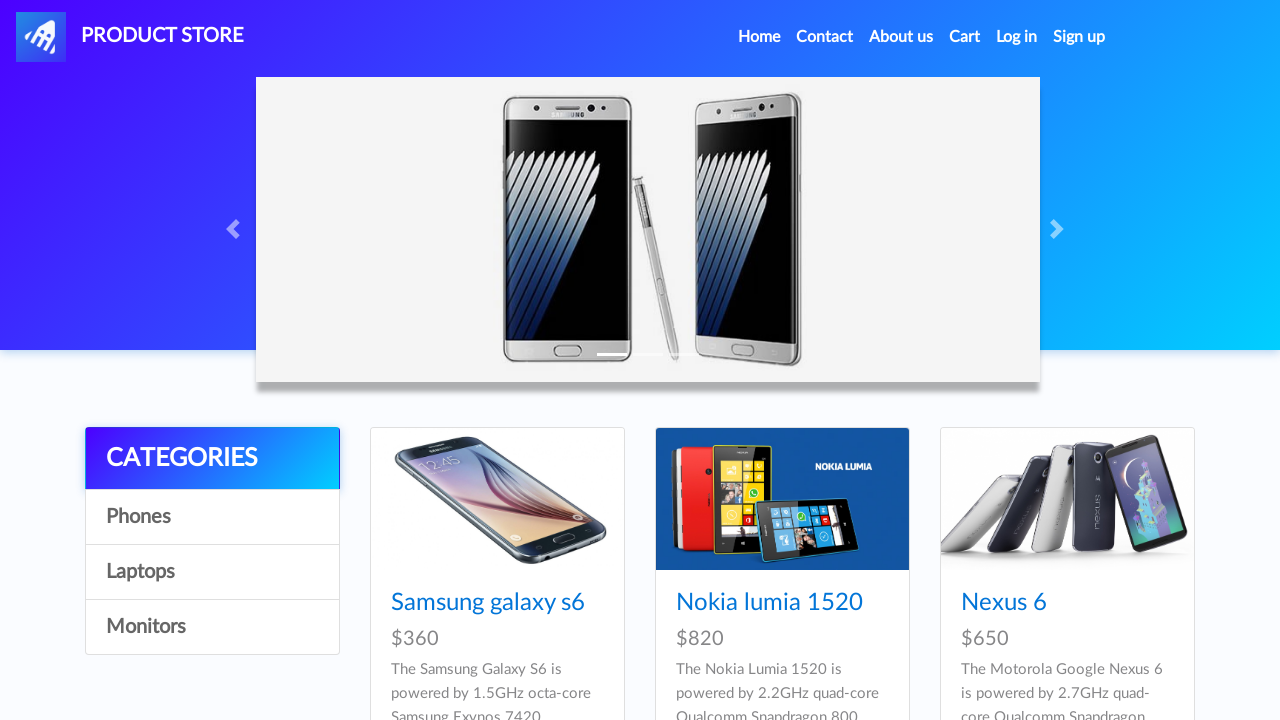

Navigated to Demoblaze homepage
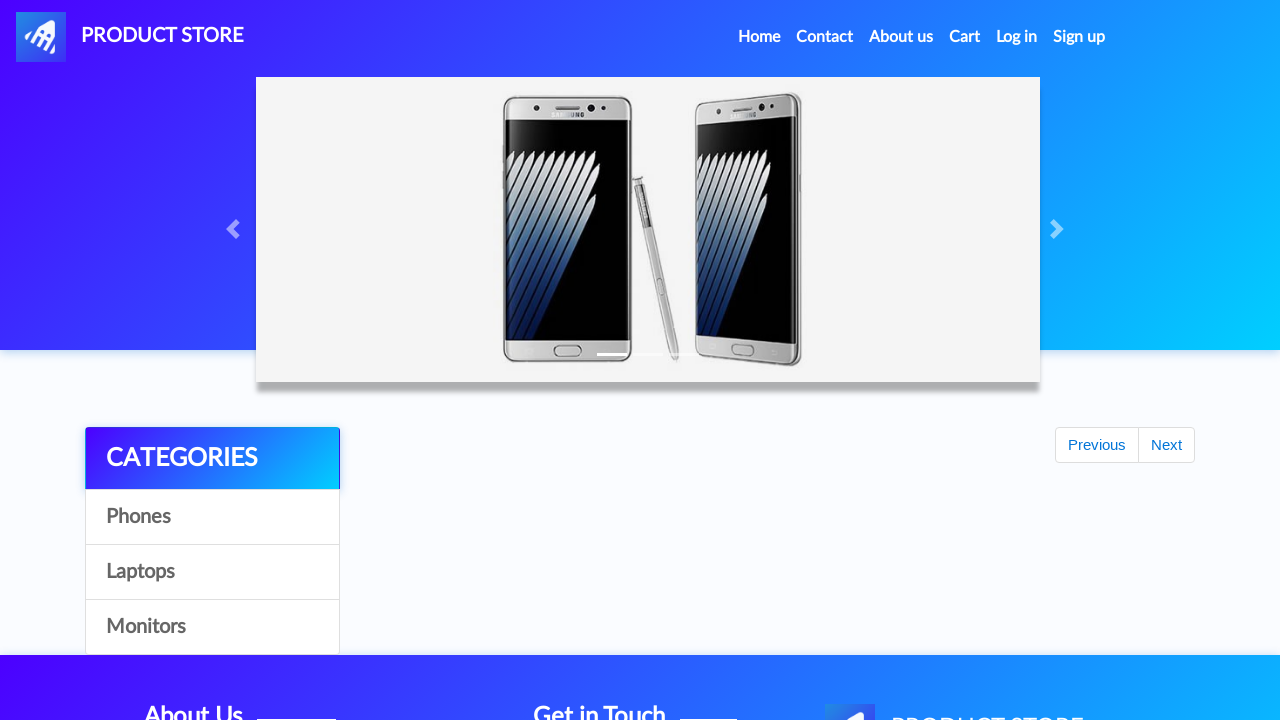

Product links loaded on page
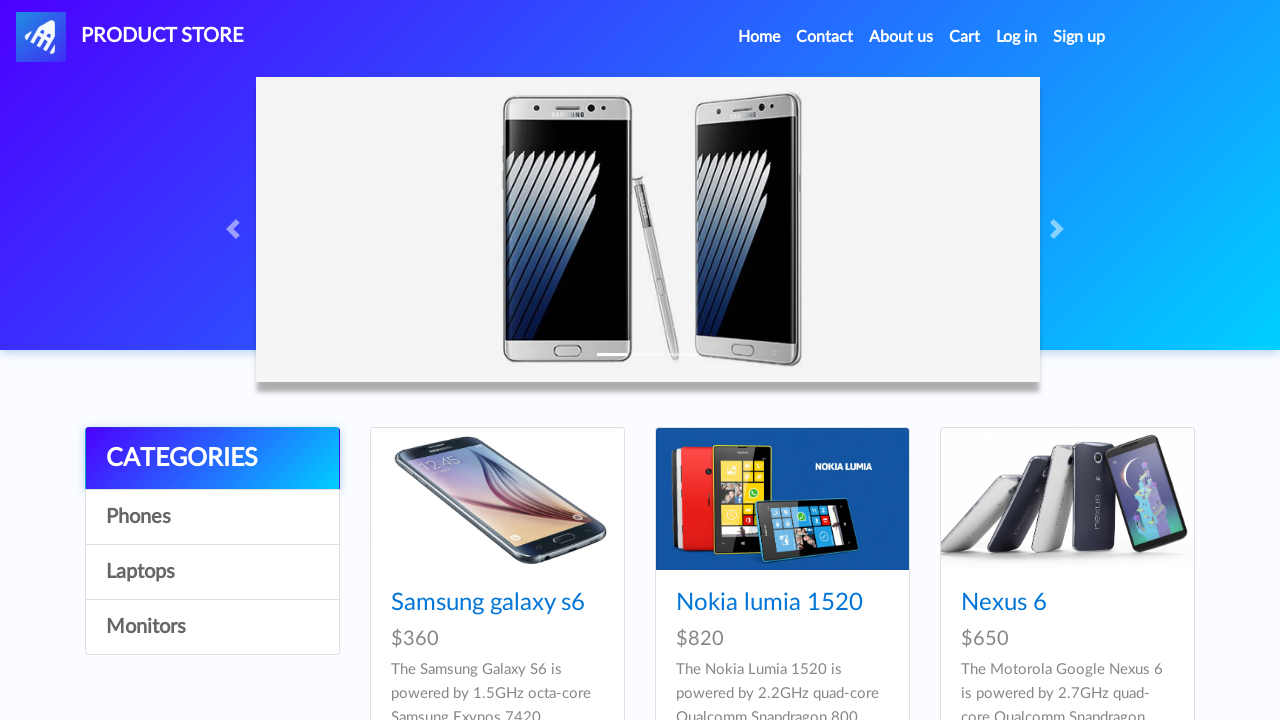

Retrieved 9 product elements from page
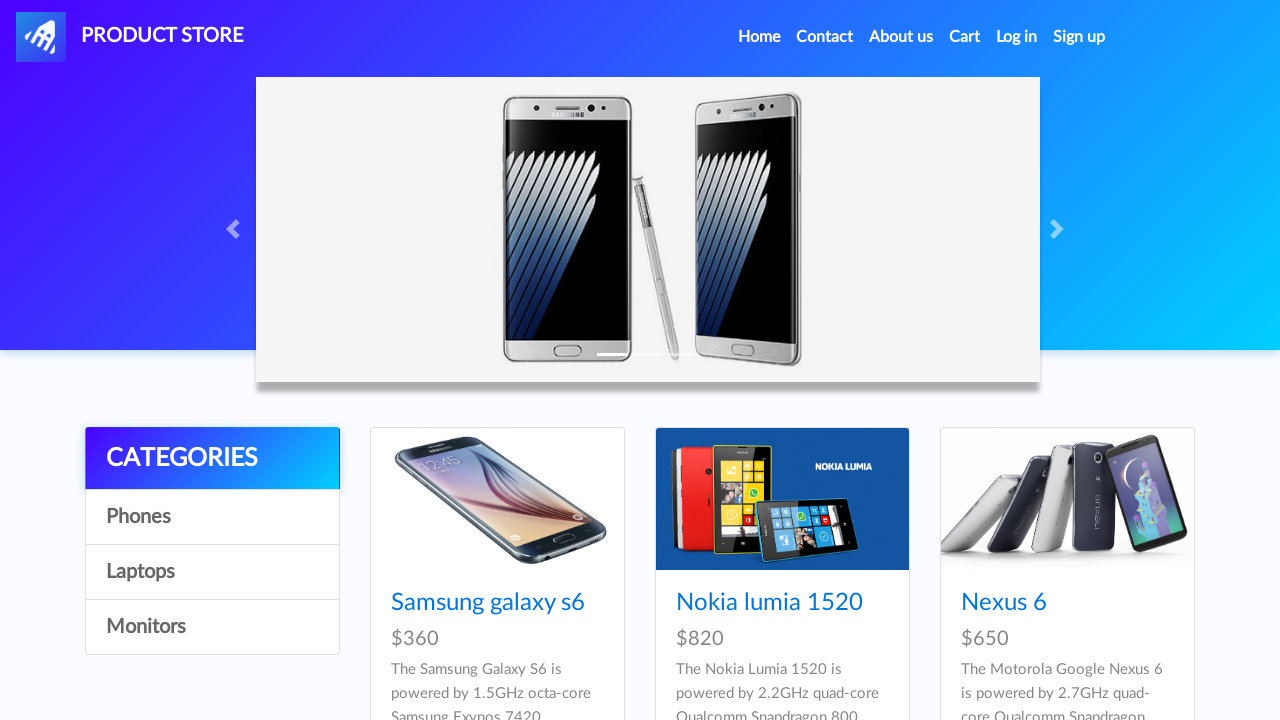

Verified that products are displayed on page
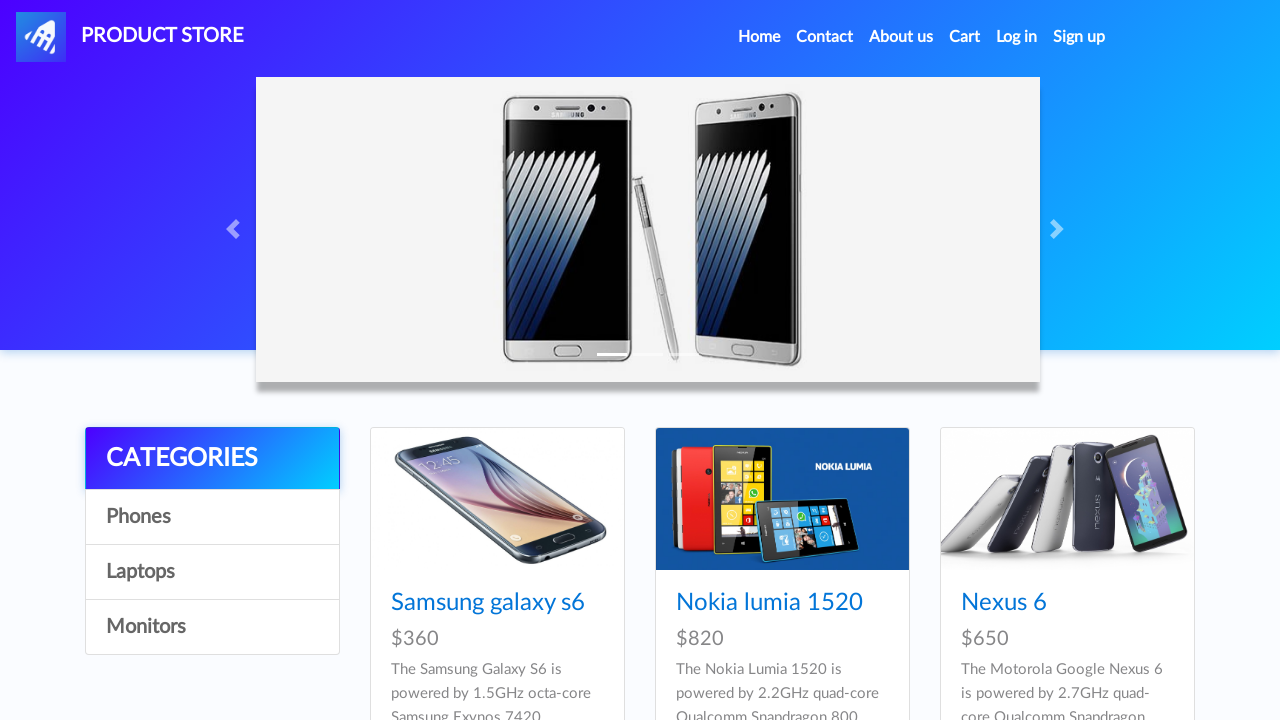

Printed product name: Samsung galaxy s6
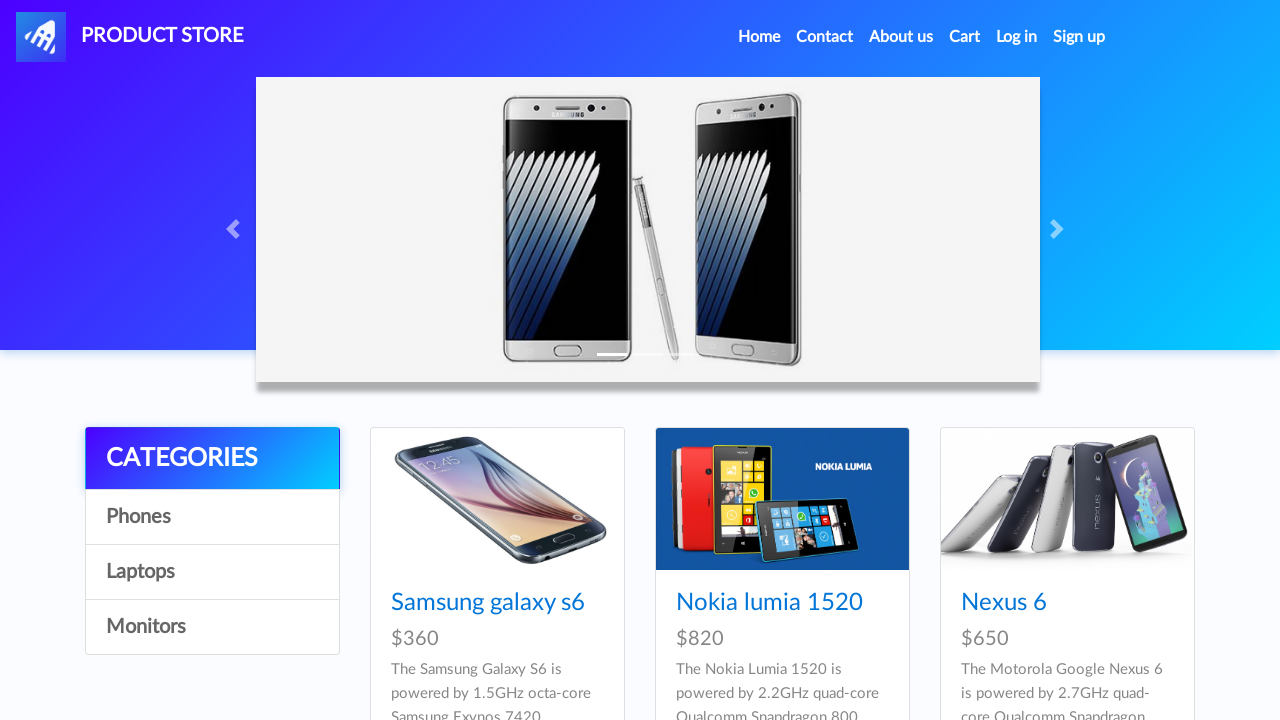

Printed product name: Nokia lumia 1520
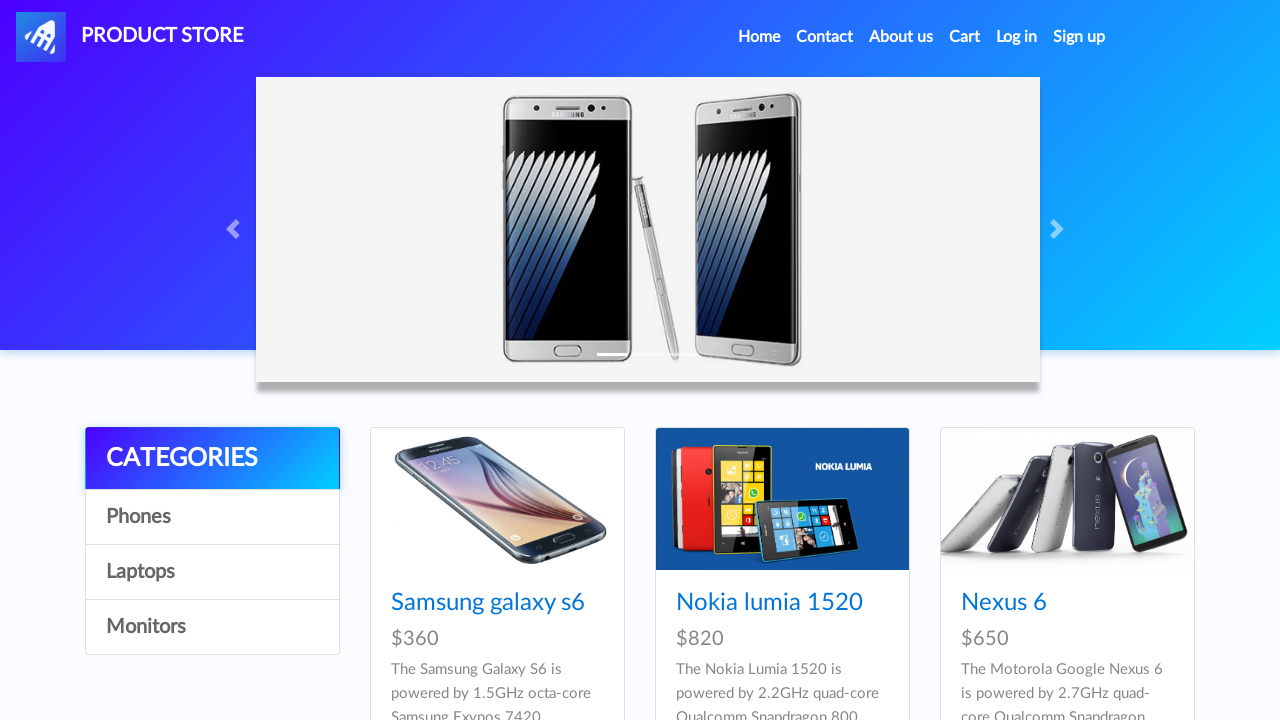

Printed product name: Nexus 6
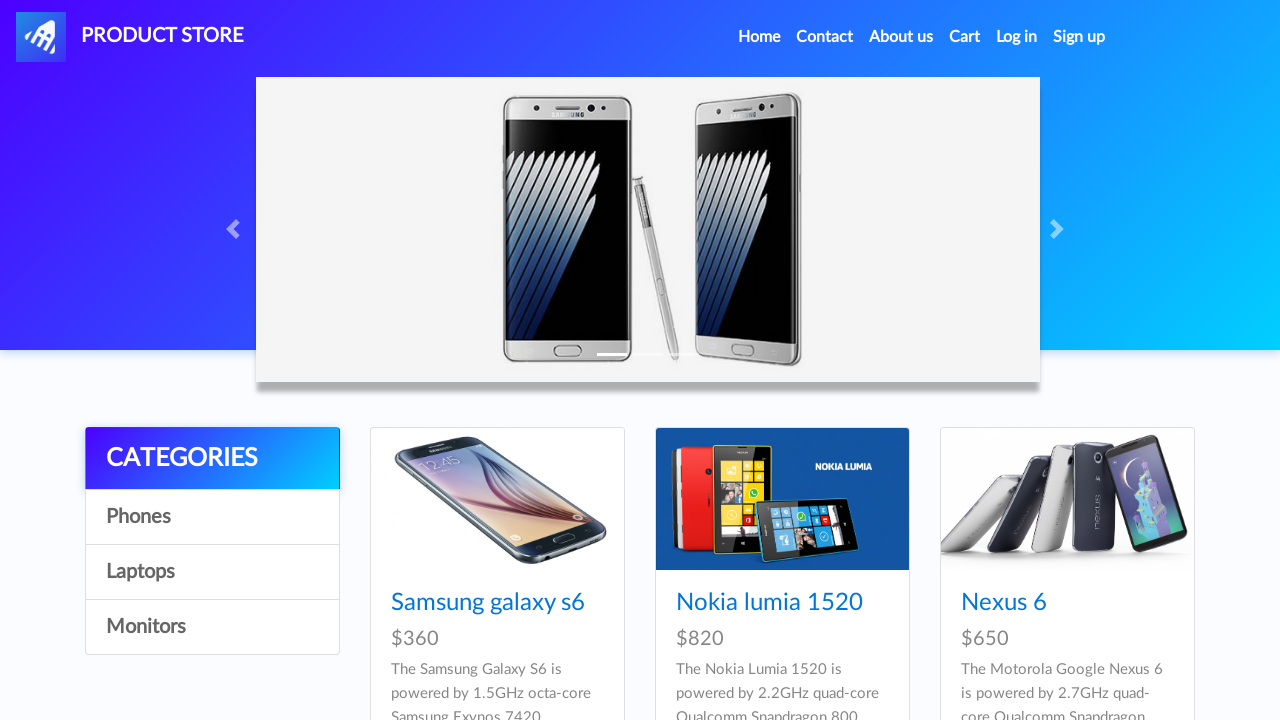

Printed product name: Samsung galaxy s7
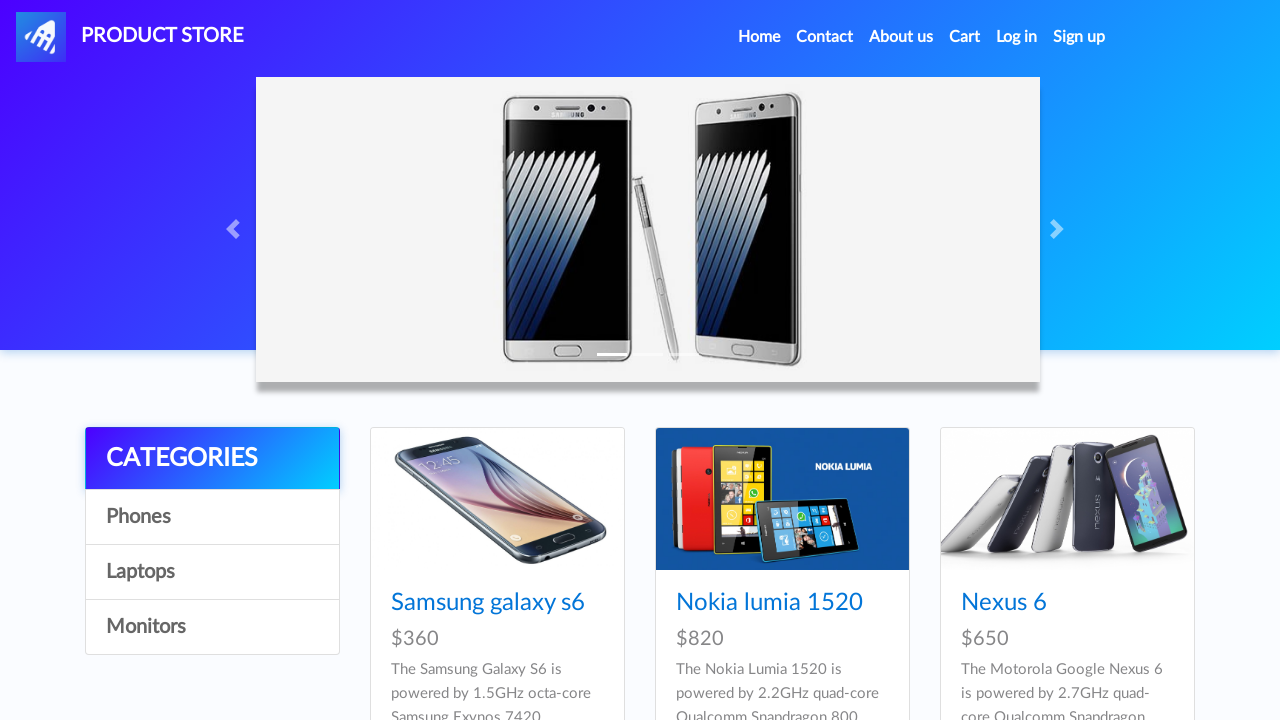

Printed product name: Iphone 6 32gb
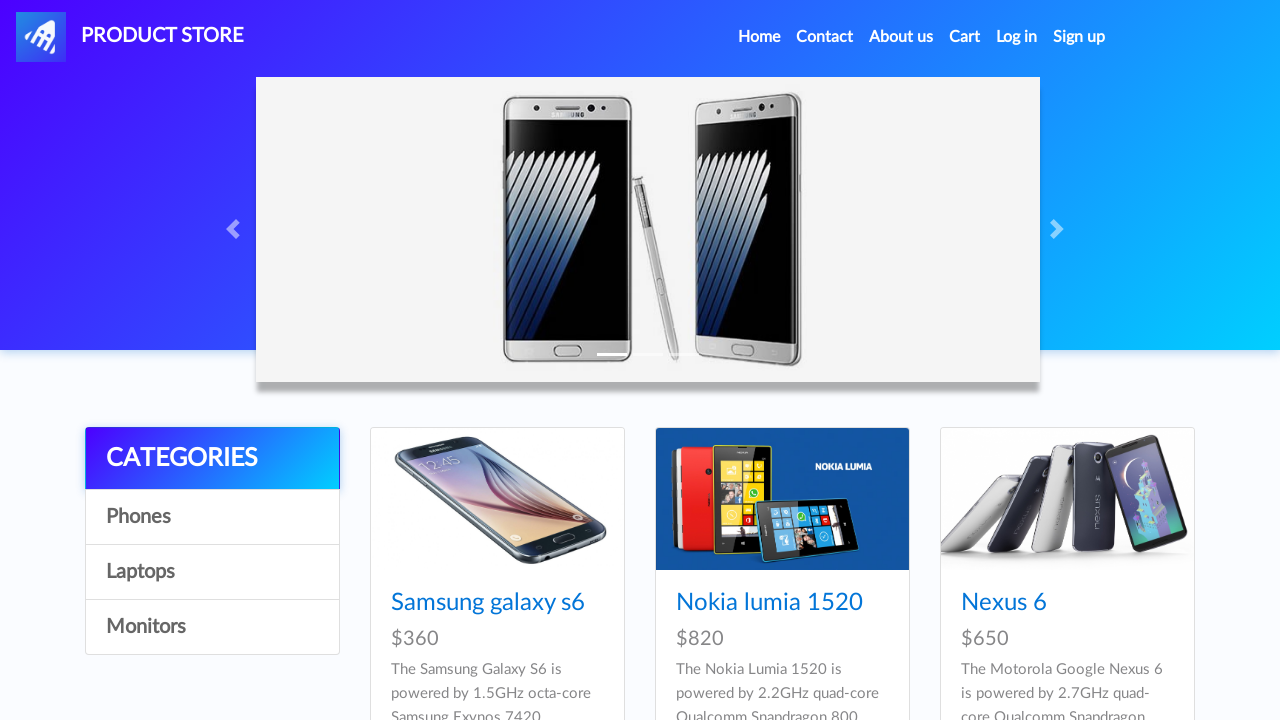

Printed product name: Sony xperia z5
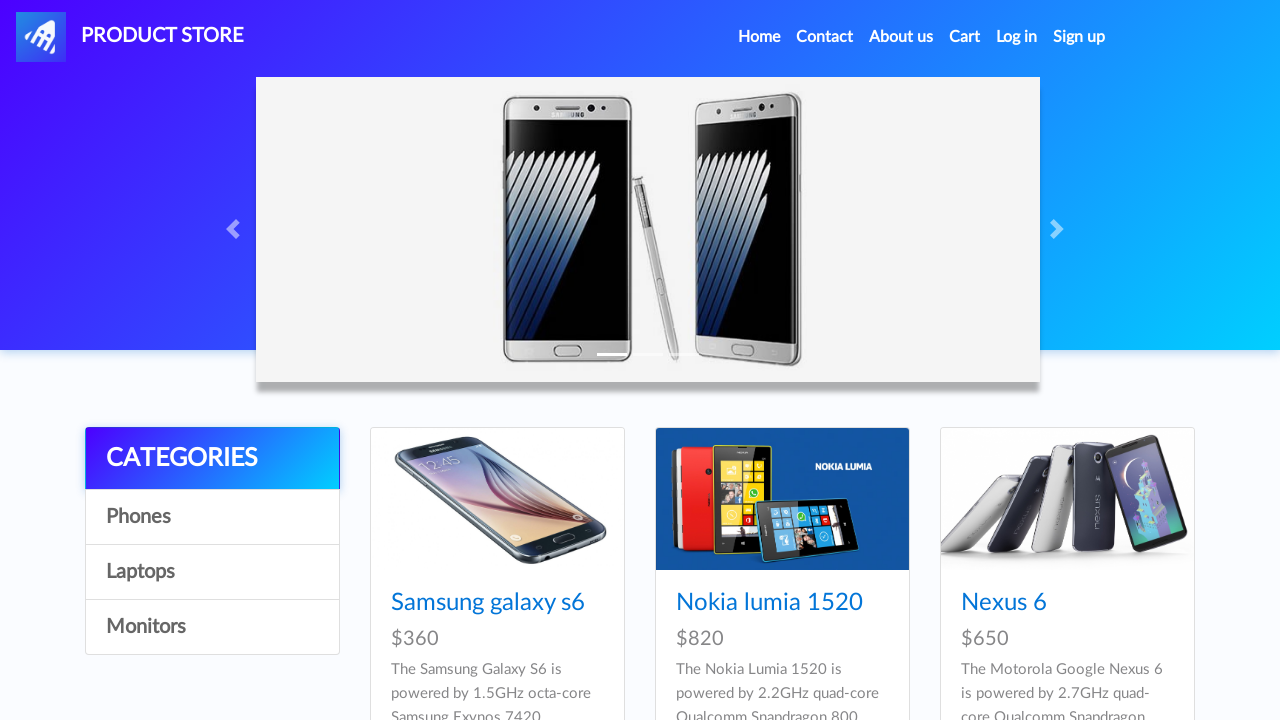

Printed product name: HTC One M9
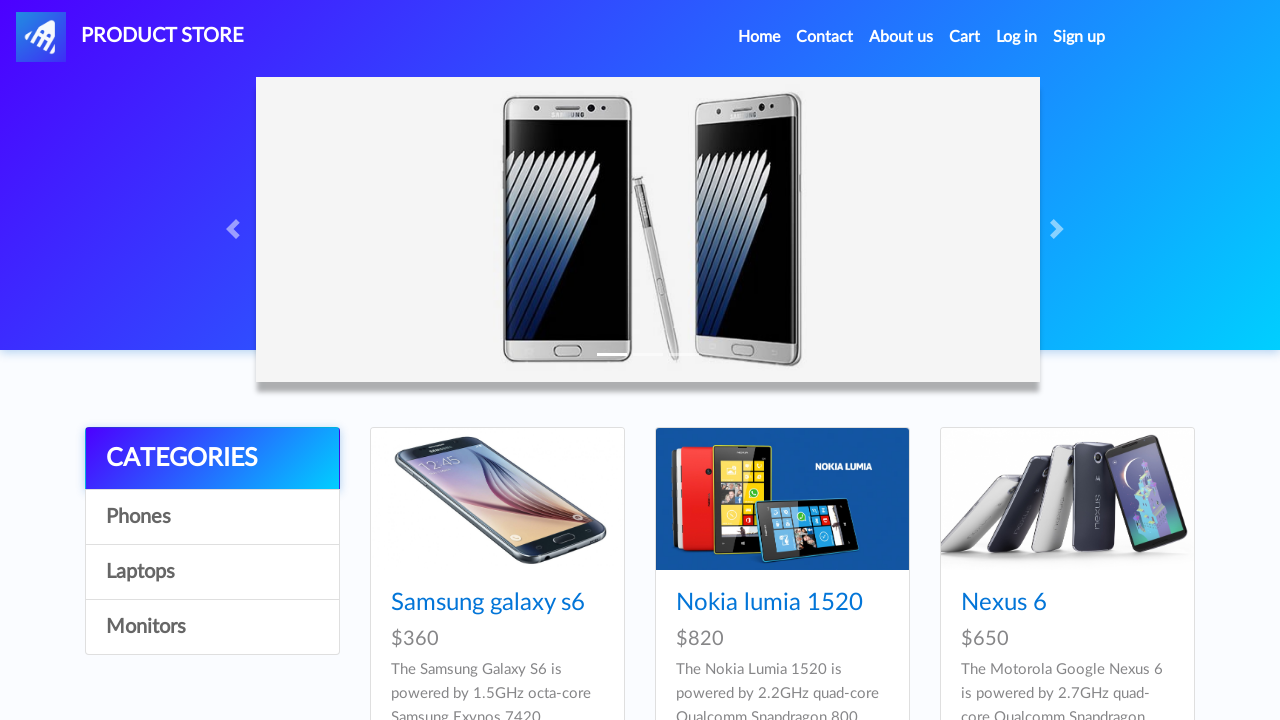

Printed product name: Sony vaio i5
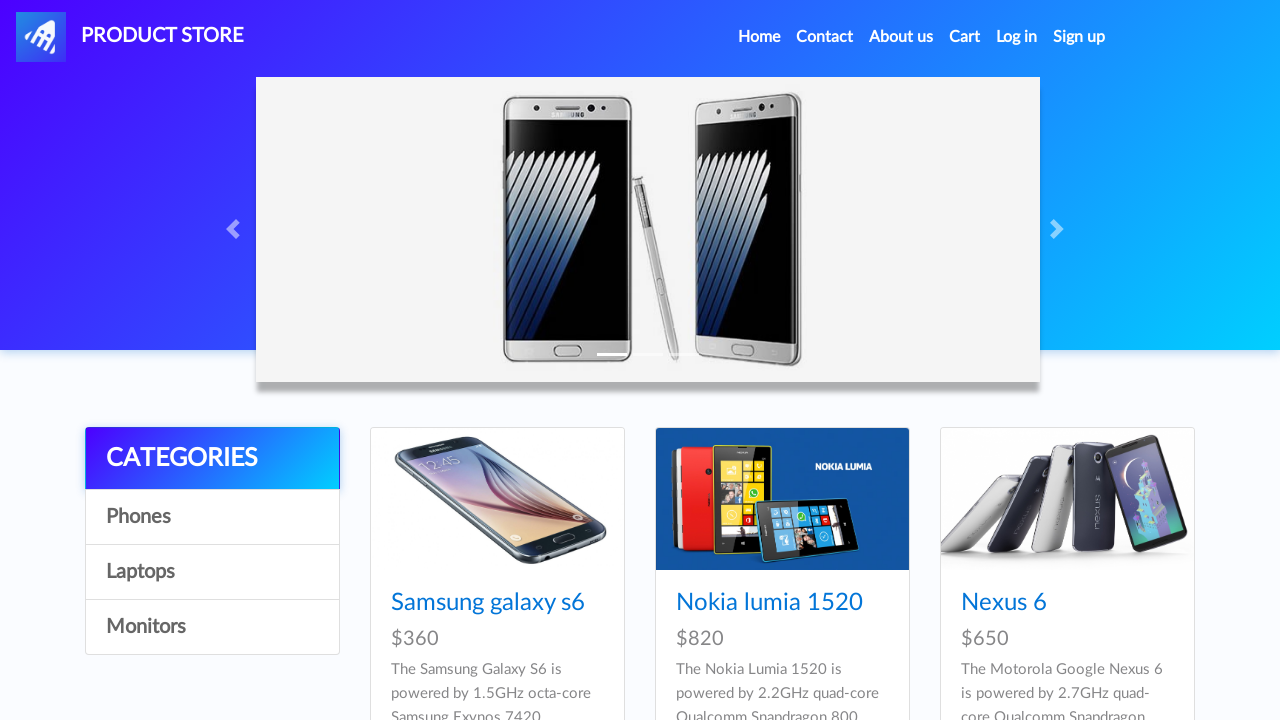

Printed product name: Sony vaio i7

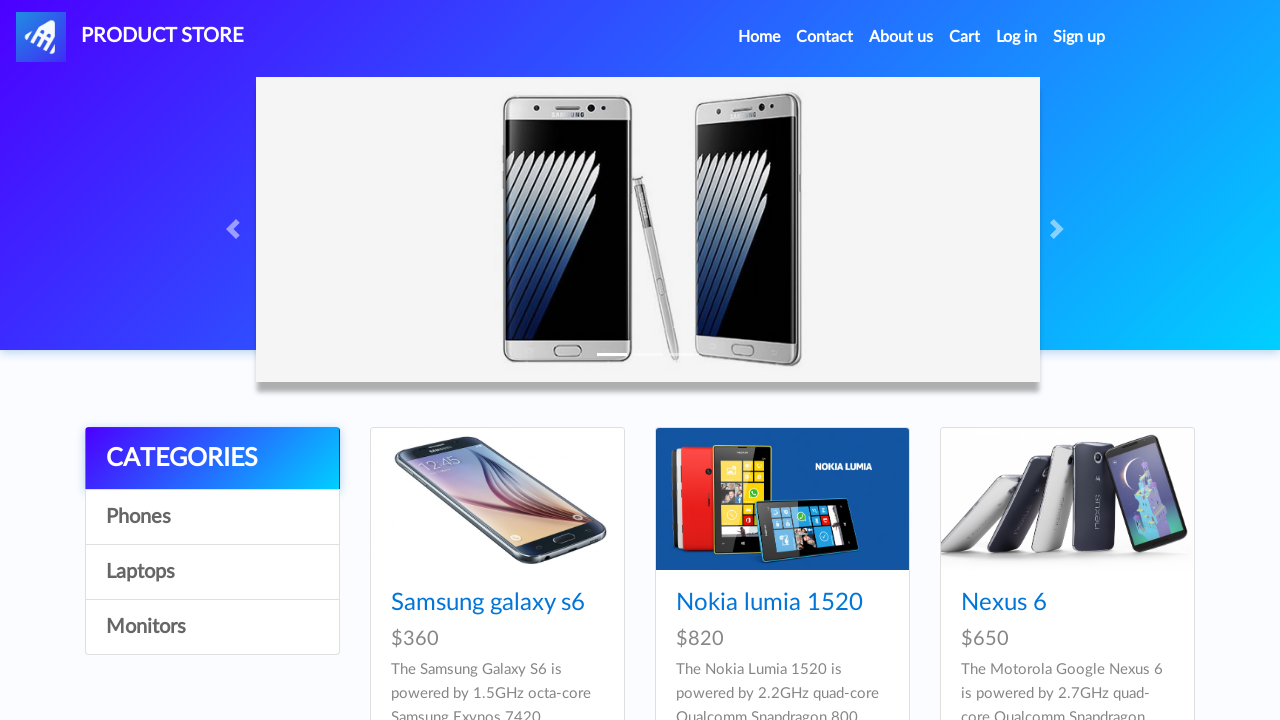

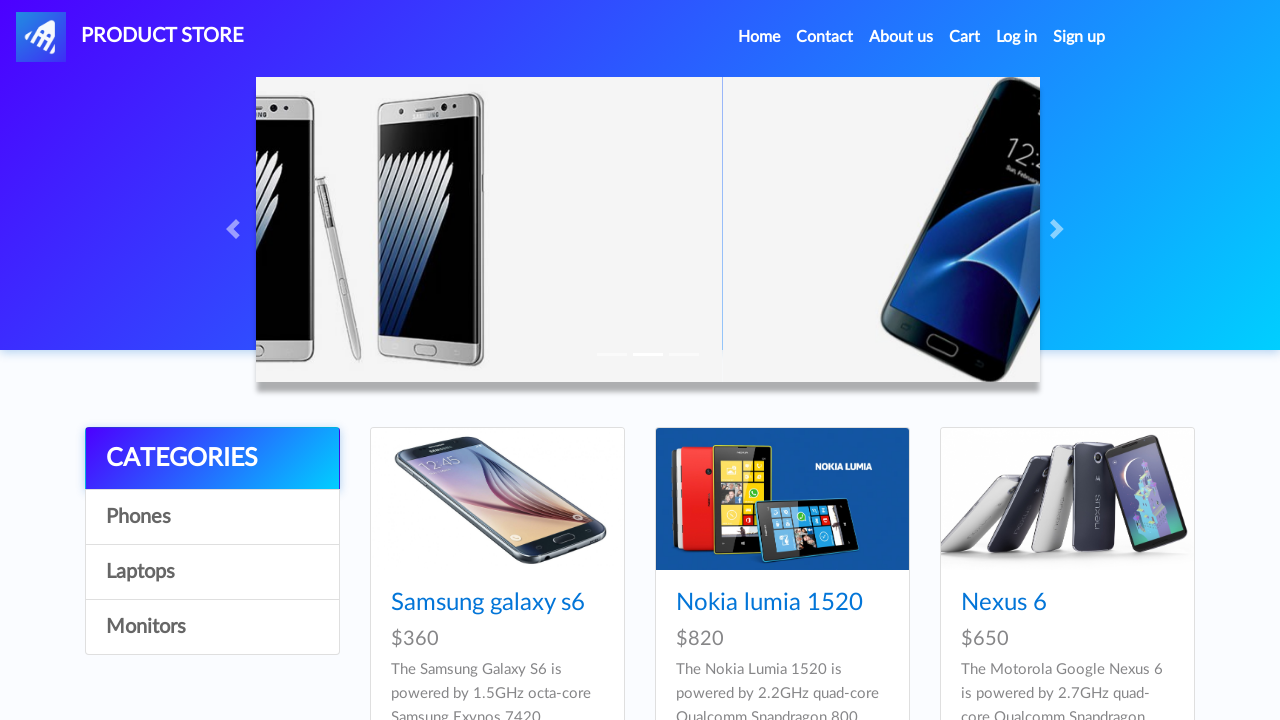